Tests different types of JavaScript alert dialogs - simple alert, confirmation dialog, and prompt dialog with text input

Starting URL: https://syntaxprojects.com/javascript-alert-box-demo.php

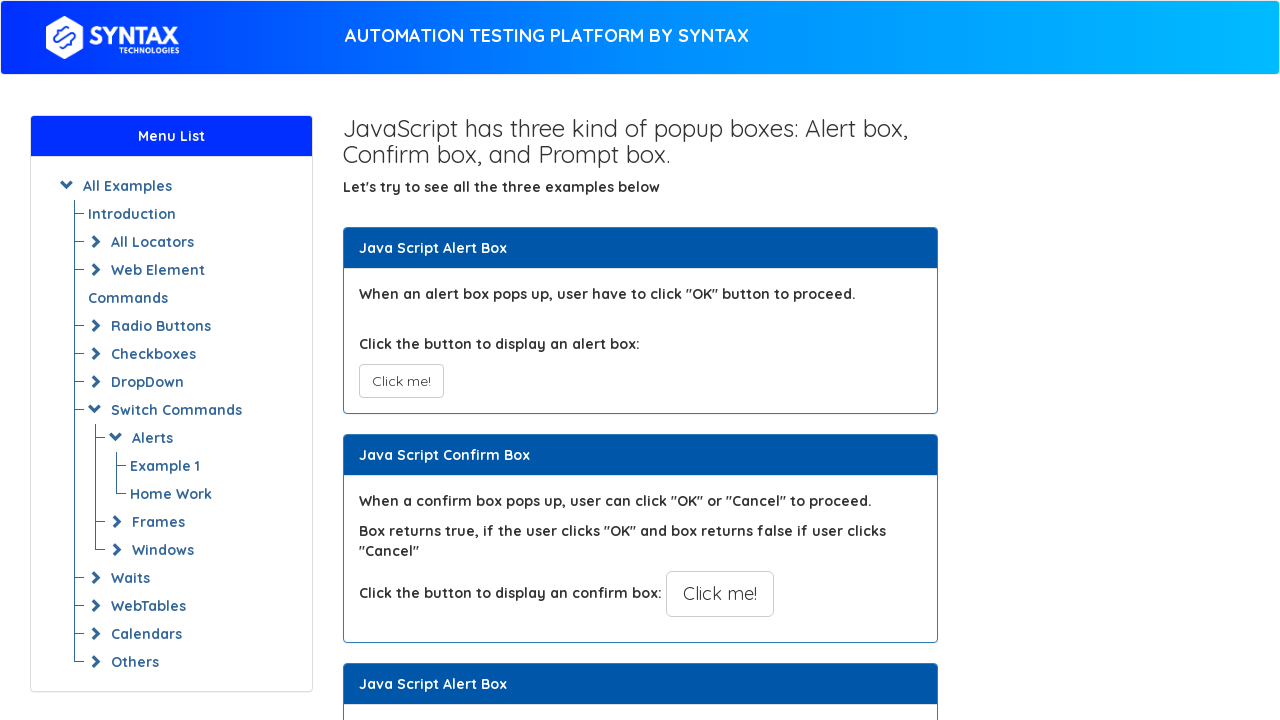

Clicked button to trigger simple alert dialog at (401, 381) on xpath=//button[@onclick='myAlertFunction()']
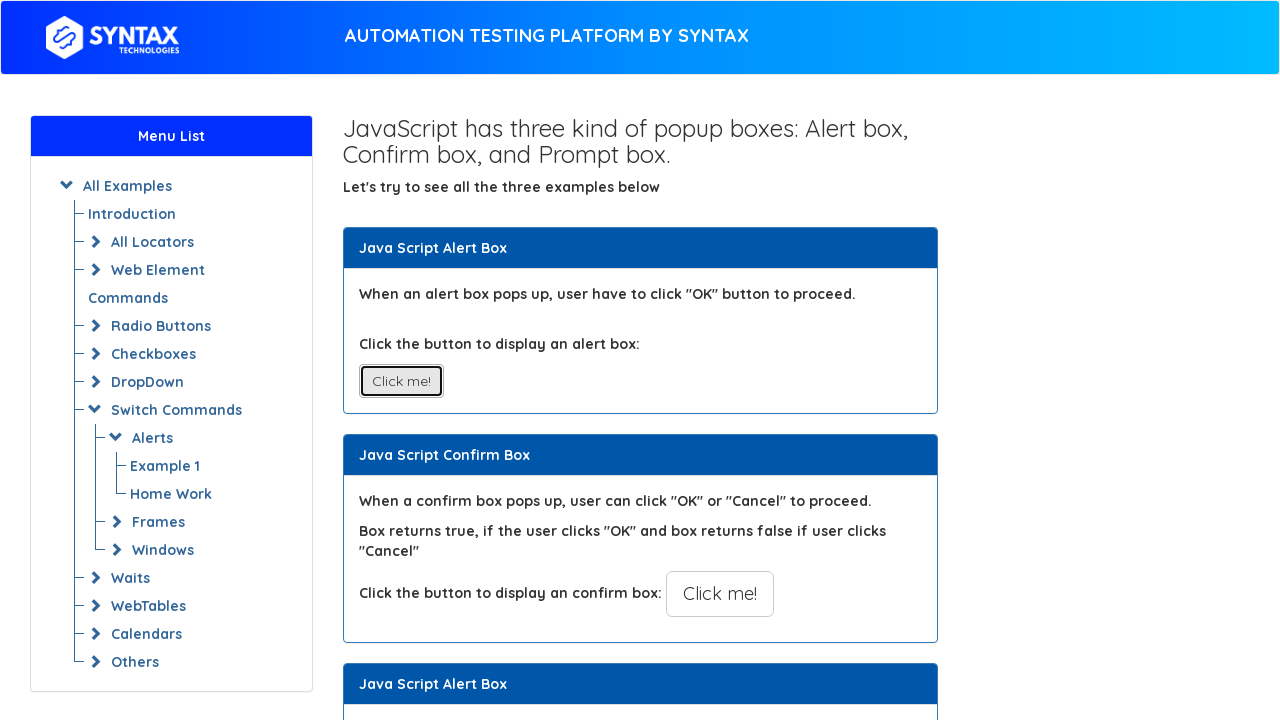

Set up handler to accept the simple alert
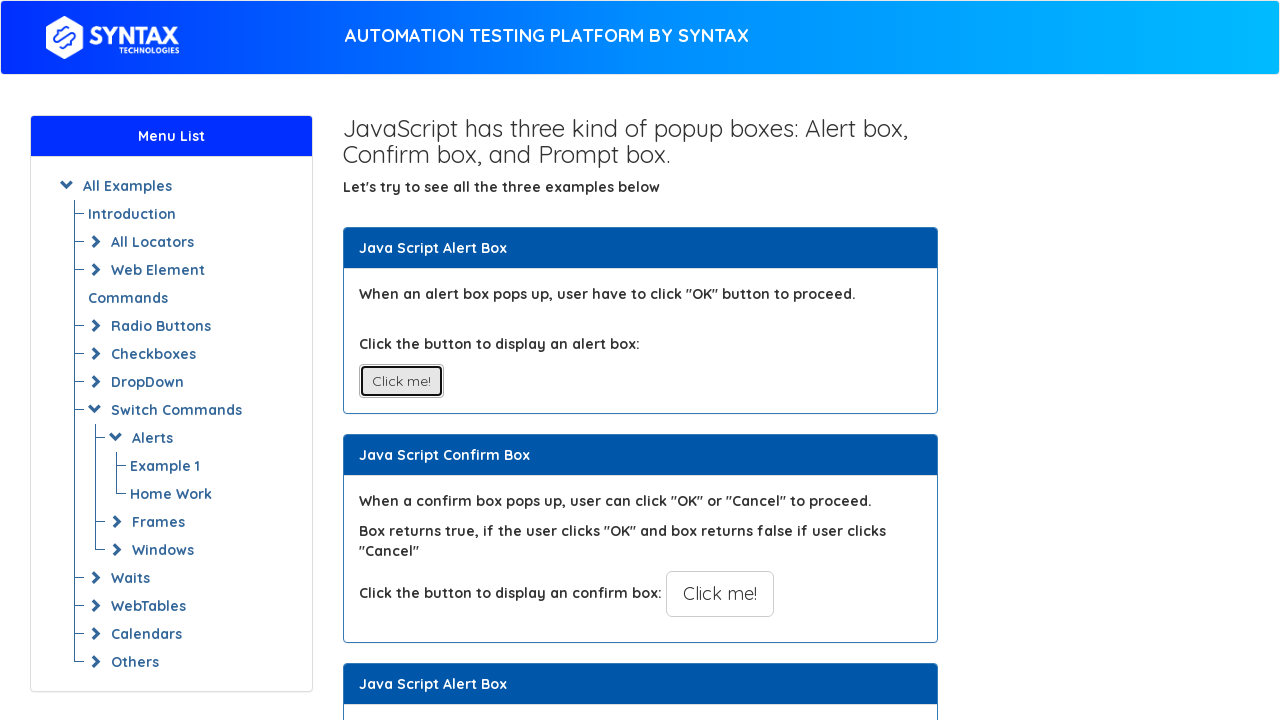

Clicked button to trigger confirmation dialog at (720, 594) on xpath=//button[@onclick='myConfirmFunction()']
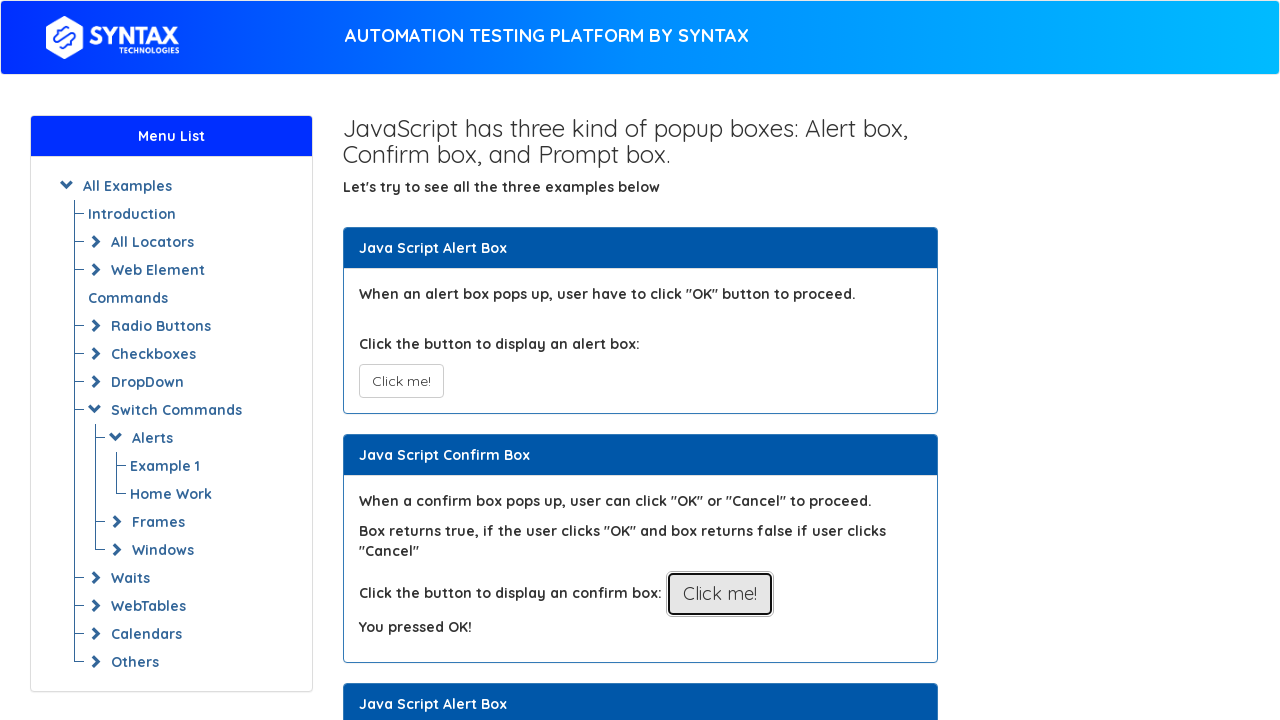

Set up handler to dismiss the confirmation dialog
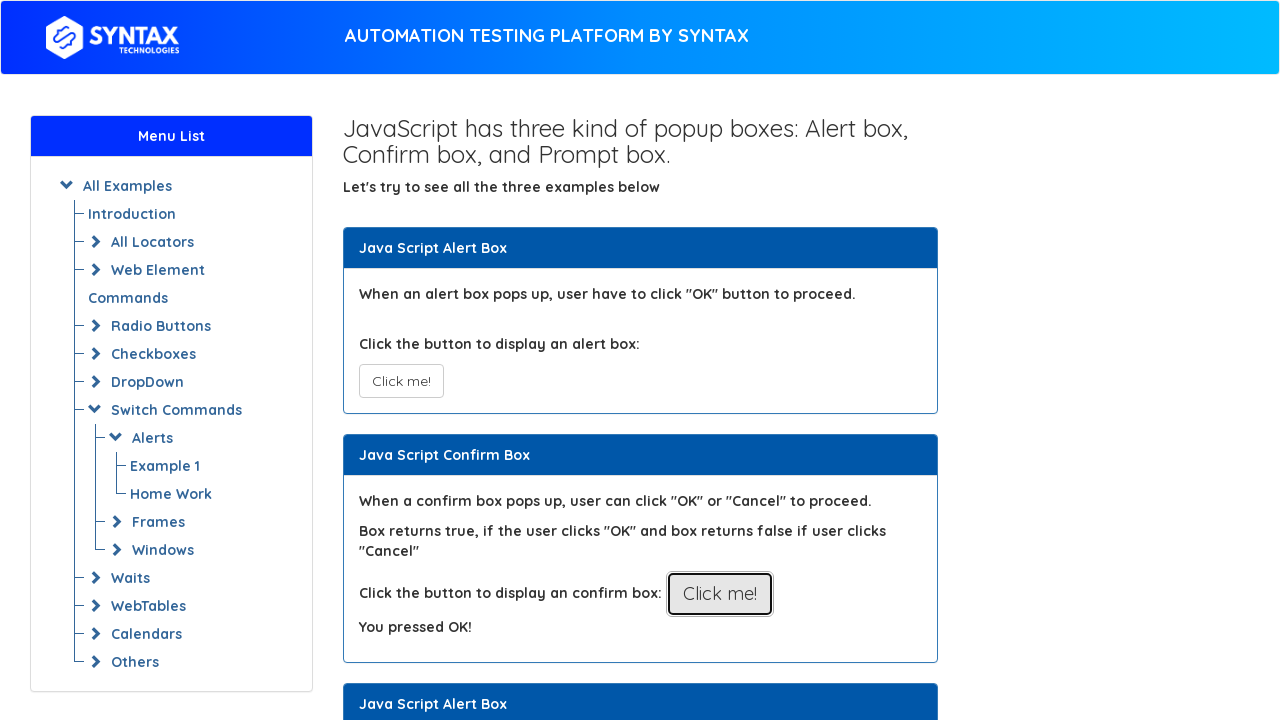

Clicked button to trigger prompt dialog at (714, 360) on xpath=//button[@onclick='myPromptFunction()']
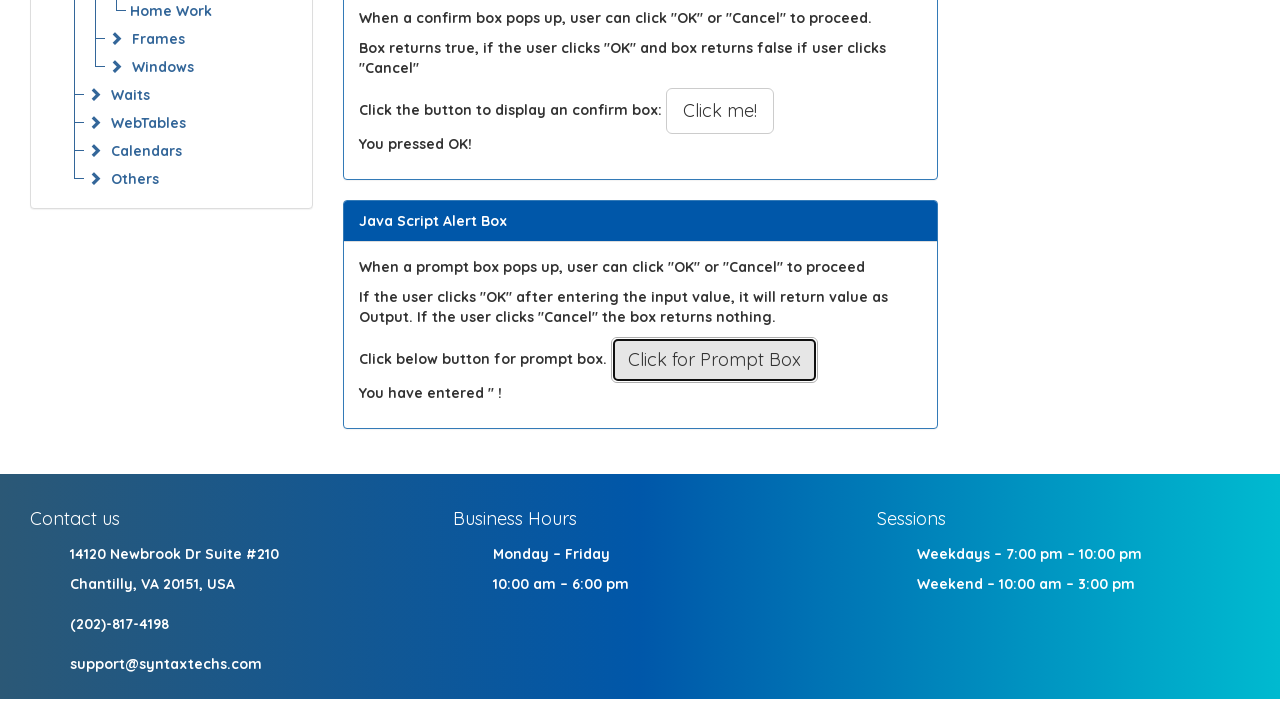

Set up handler to accept prompt dialog with text input 'sunday morning'
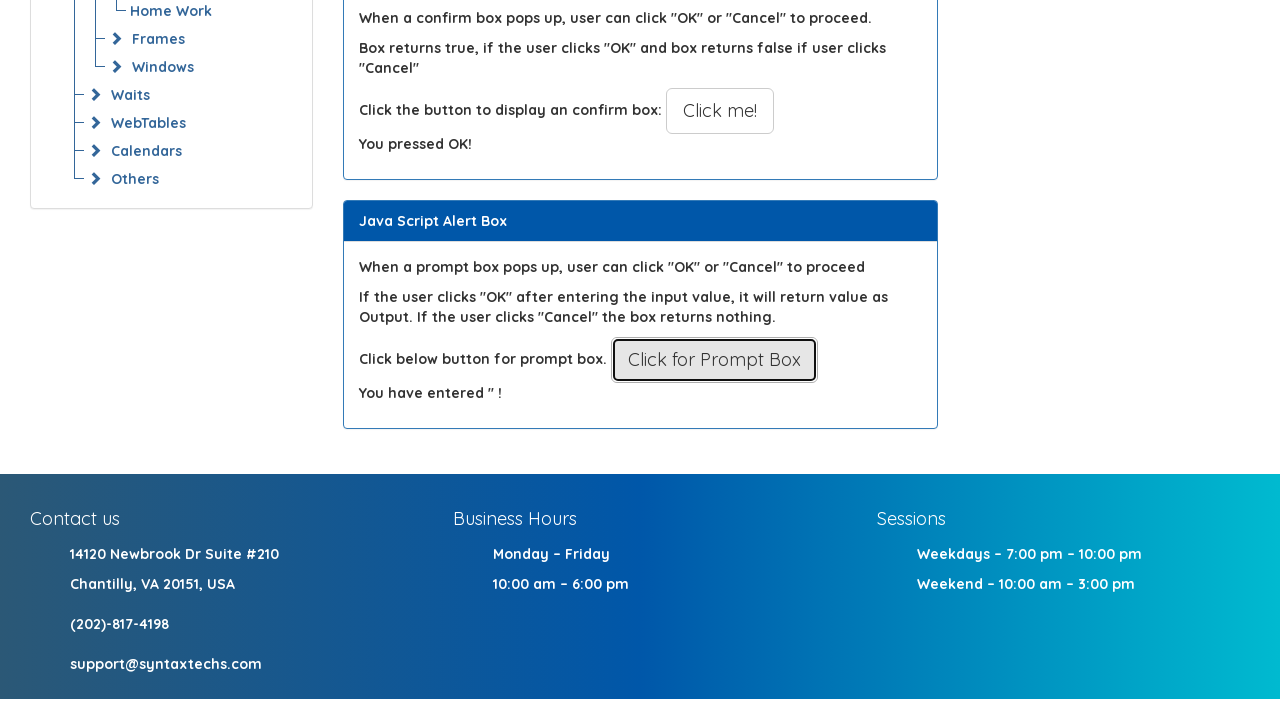

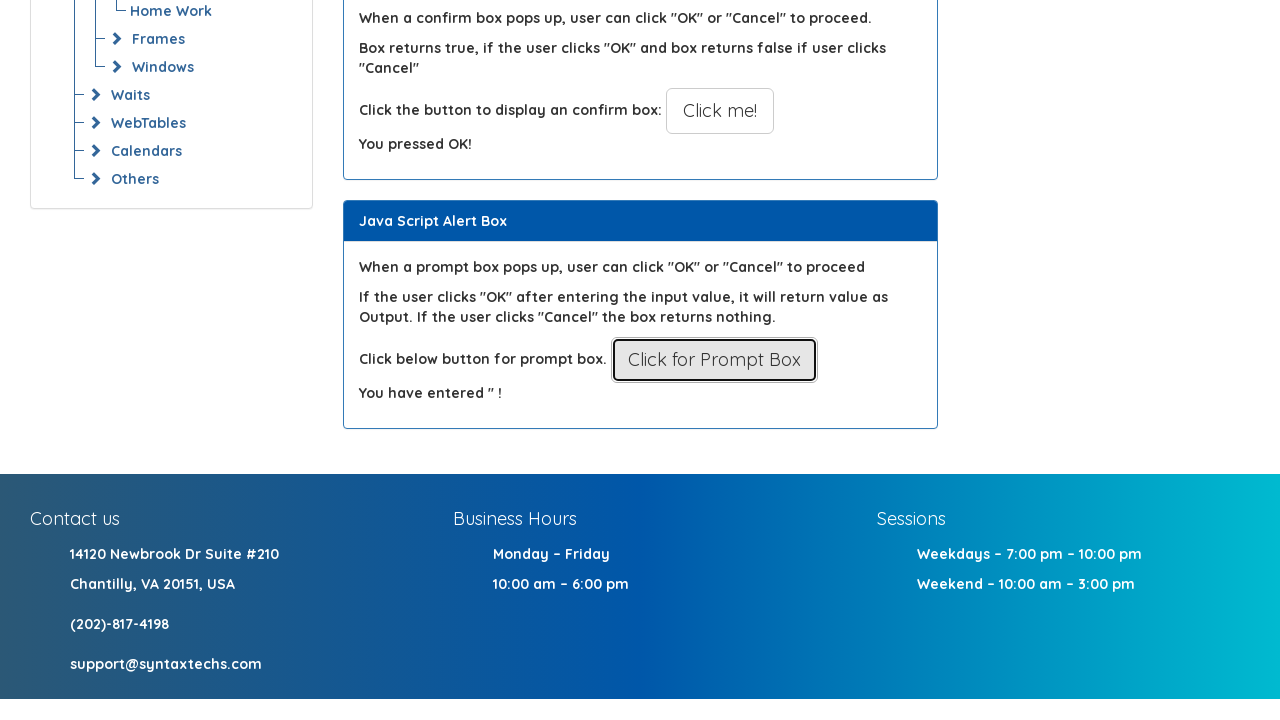